Tests date picker functionality by selecting a specific date and verifying the input values

Starting URL: https://rahulshettyacademy.com/seleniumPractise/#/offers

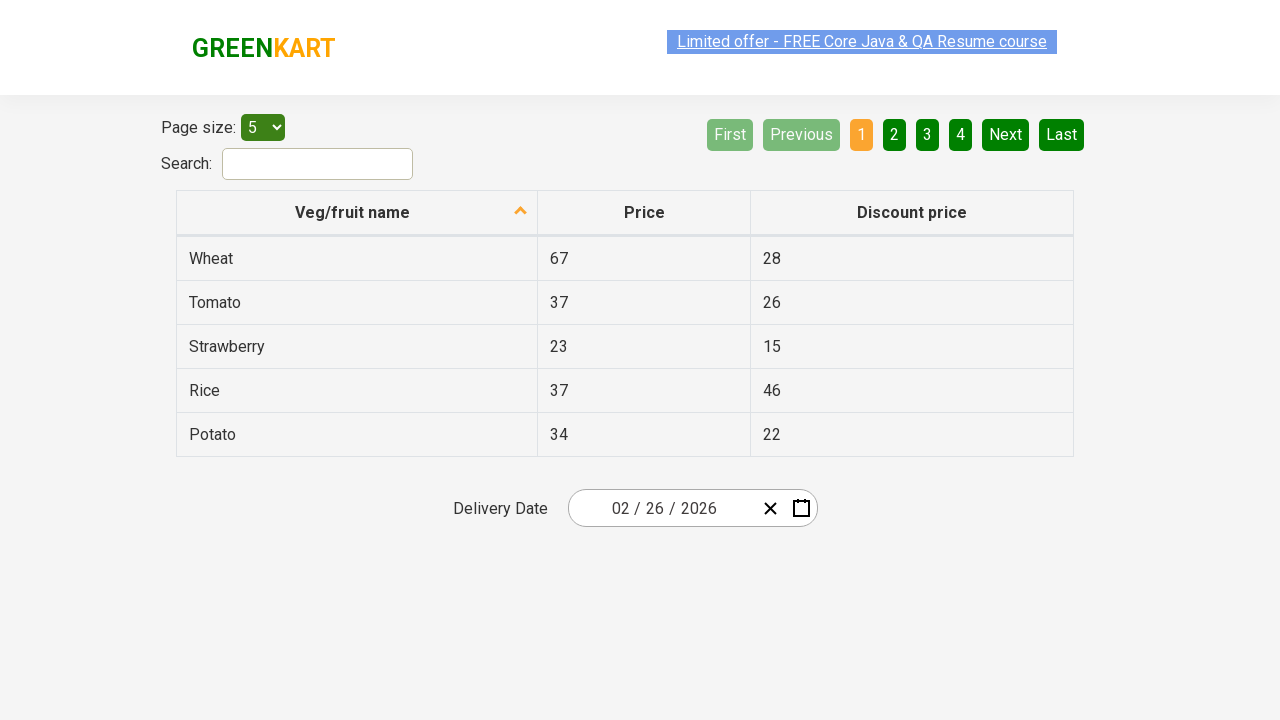

Clicked date picker to open calendar at (692, 508) on .react-date-picker
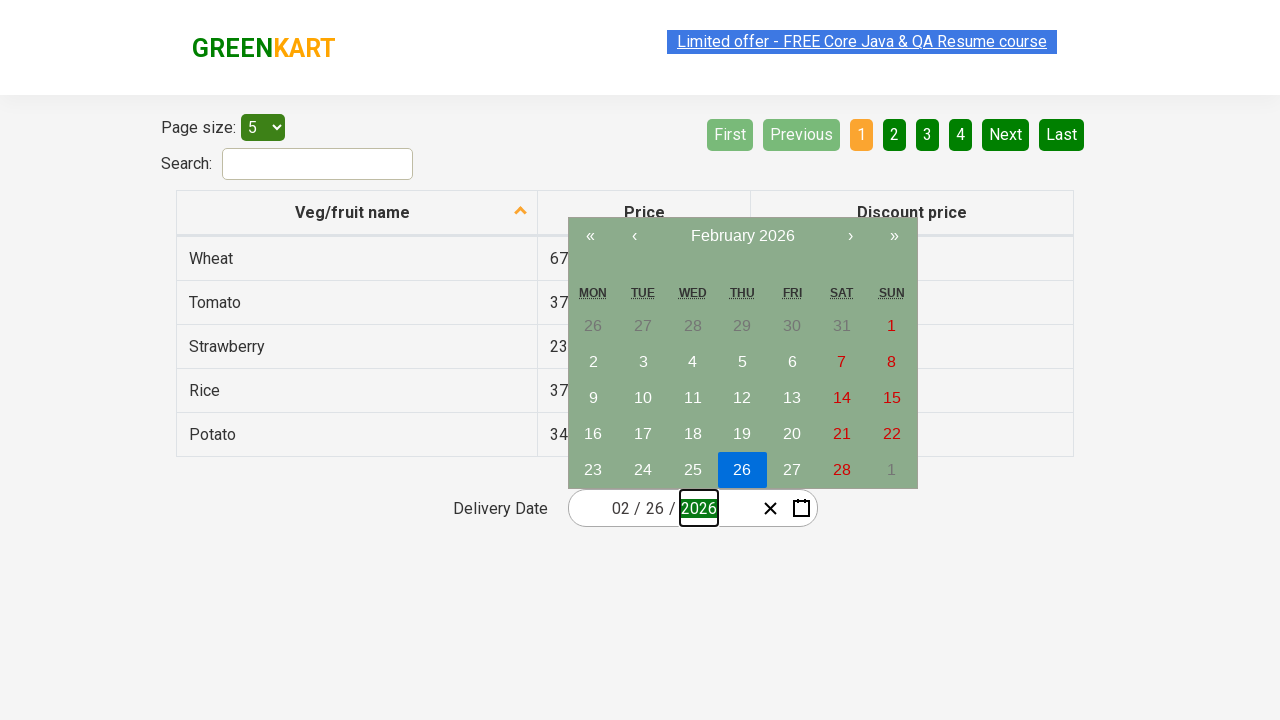

Clicked navigation to access year selection at (742, 240) on .react-calendar__navigation
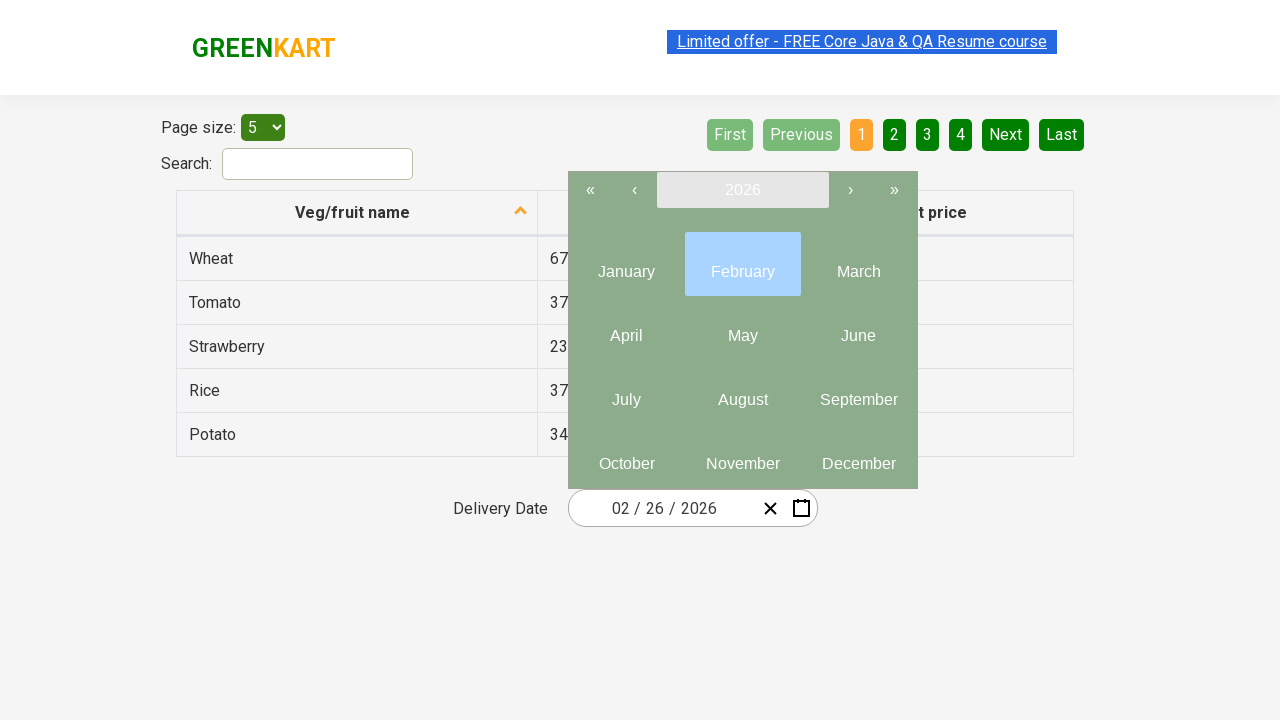

Clicked navigation again to access decade/year view at (742, 194) on .react-calendar__navigation
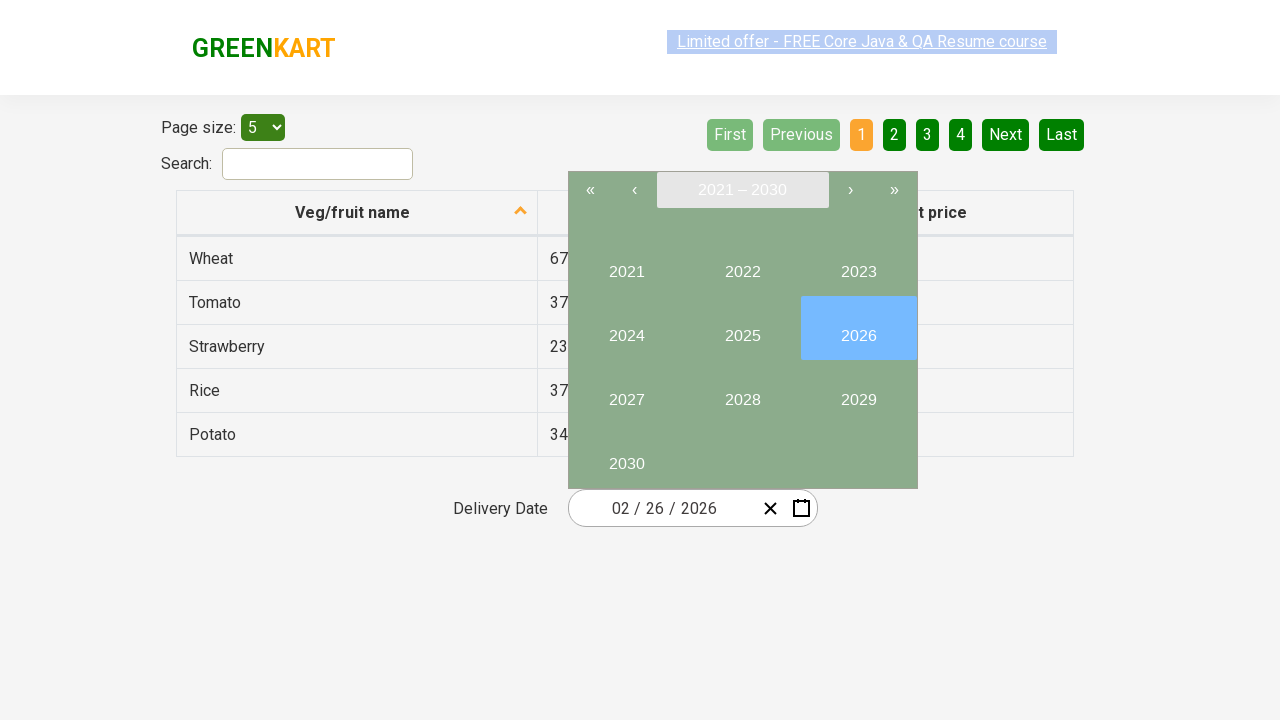

Selected year 2024 at (626, 328) on .react-calendar__tile >> internal:has-text="2024"i
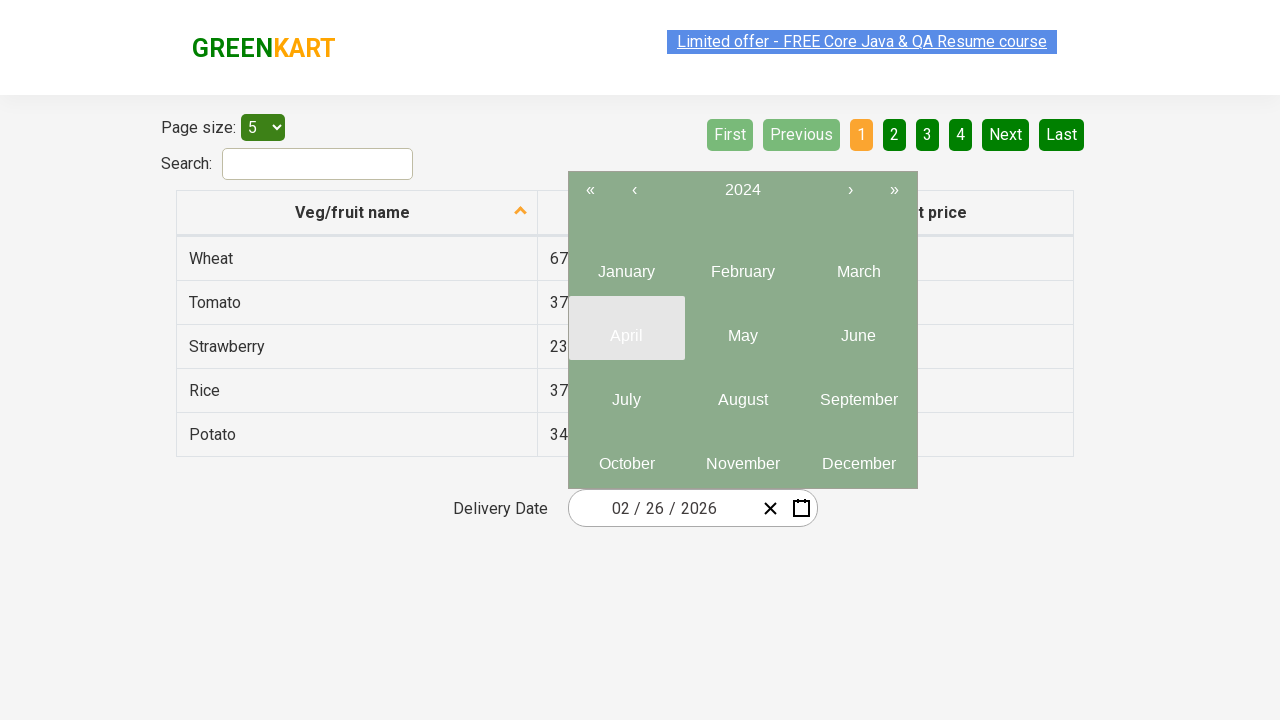

Selected month 6 (June) at (858, 336) on abbr >> nth=5
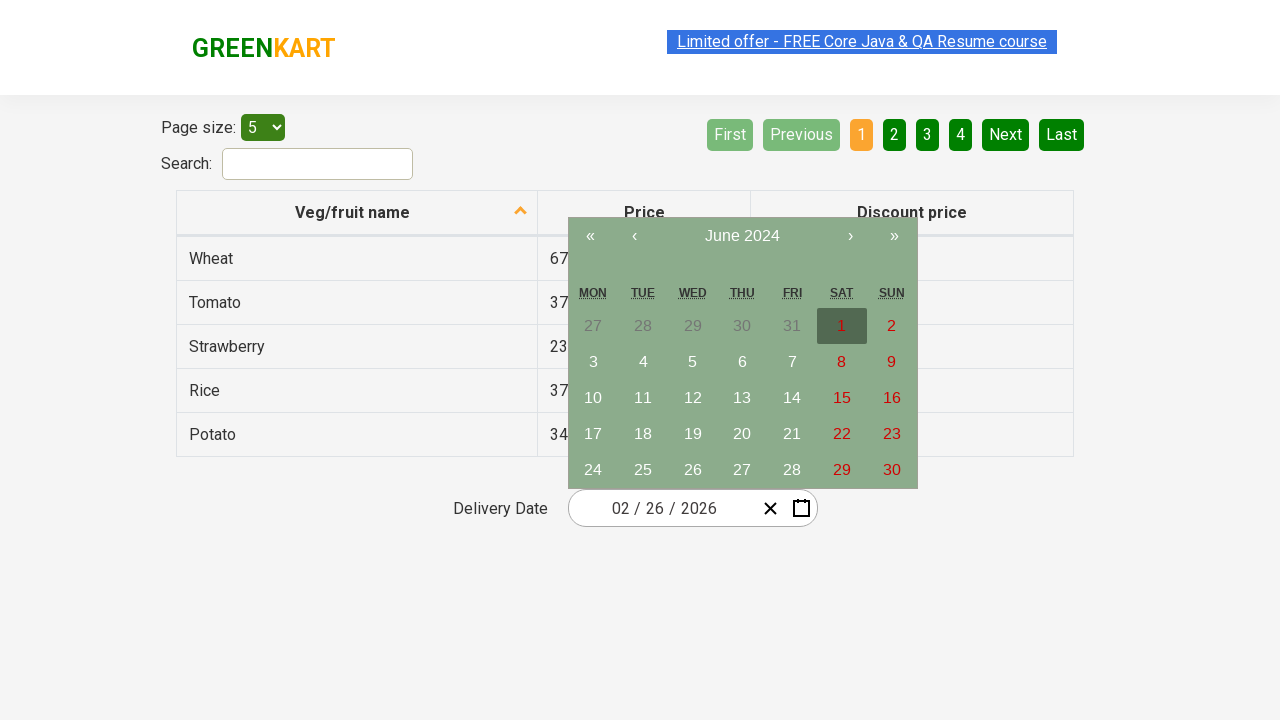

Selected day 25 at (643, 470) on abbr >> internal:has-text="25"i
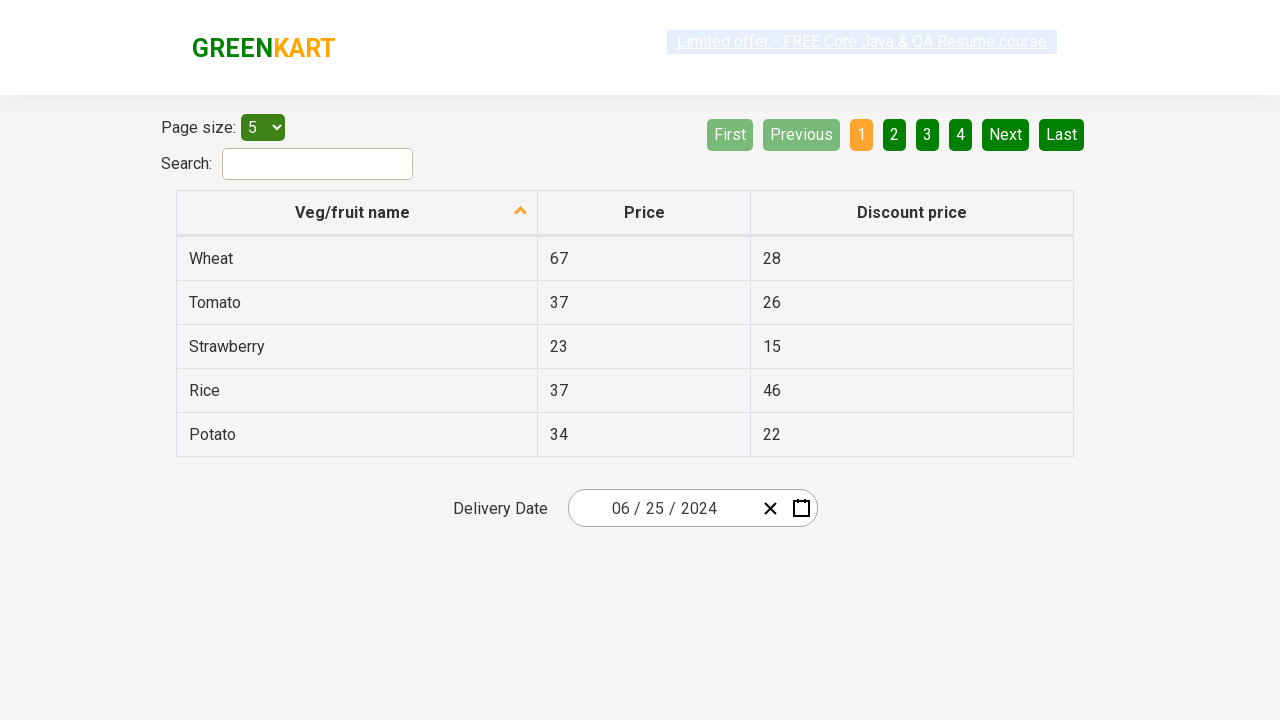

Located all date input fields
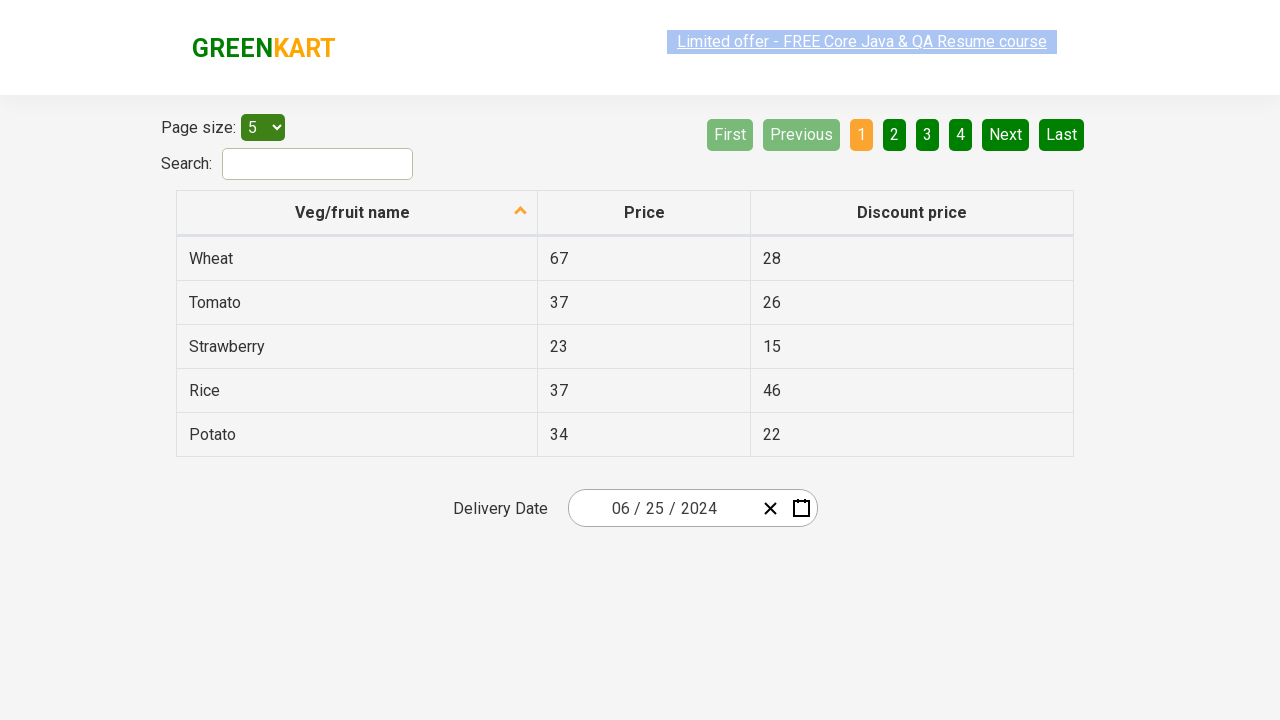

Verified date input field 0 contains value '6'
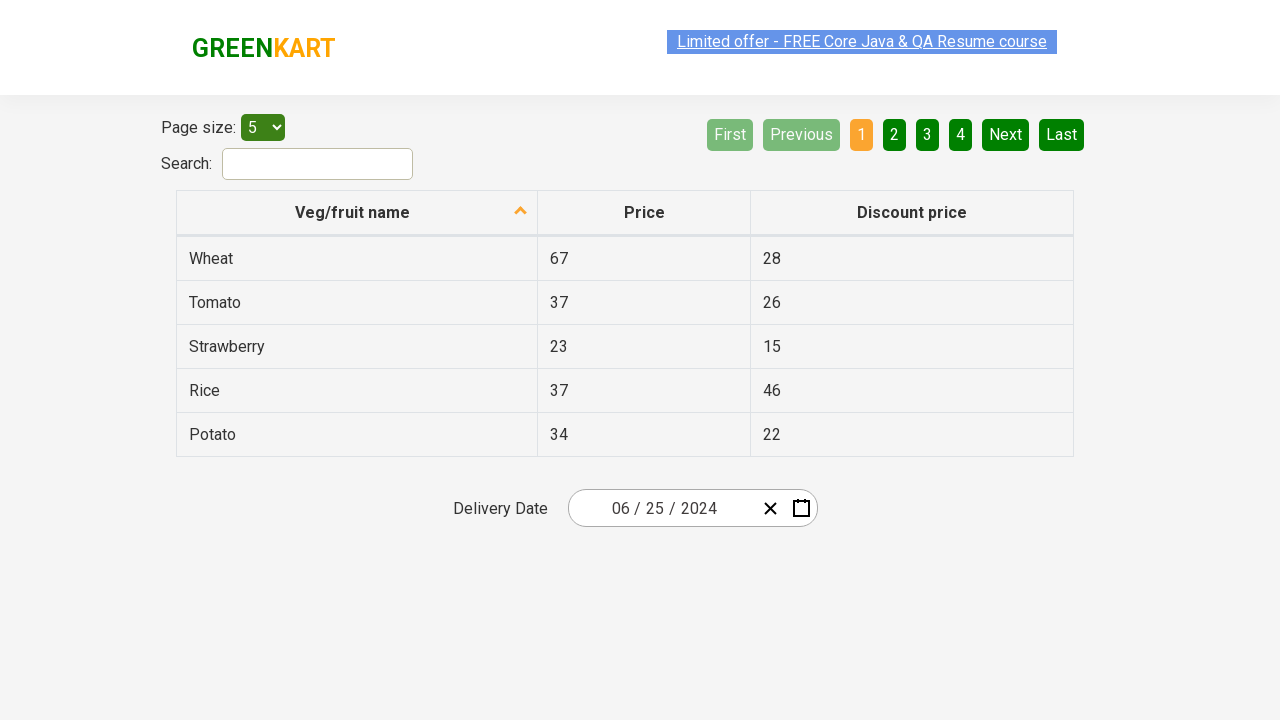

Verified date input field 1 contains value '25'
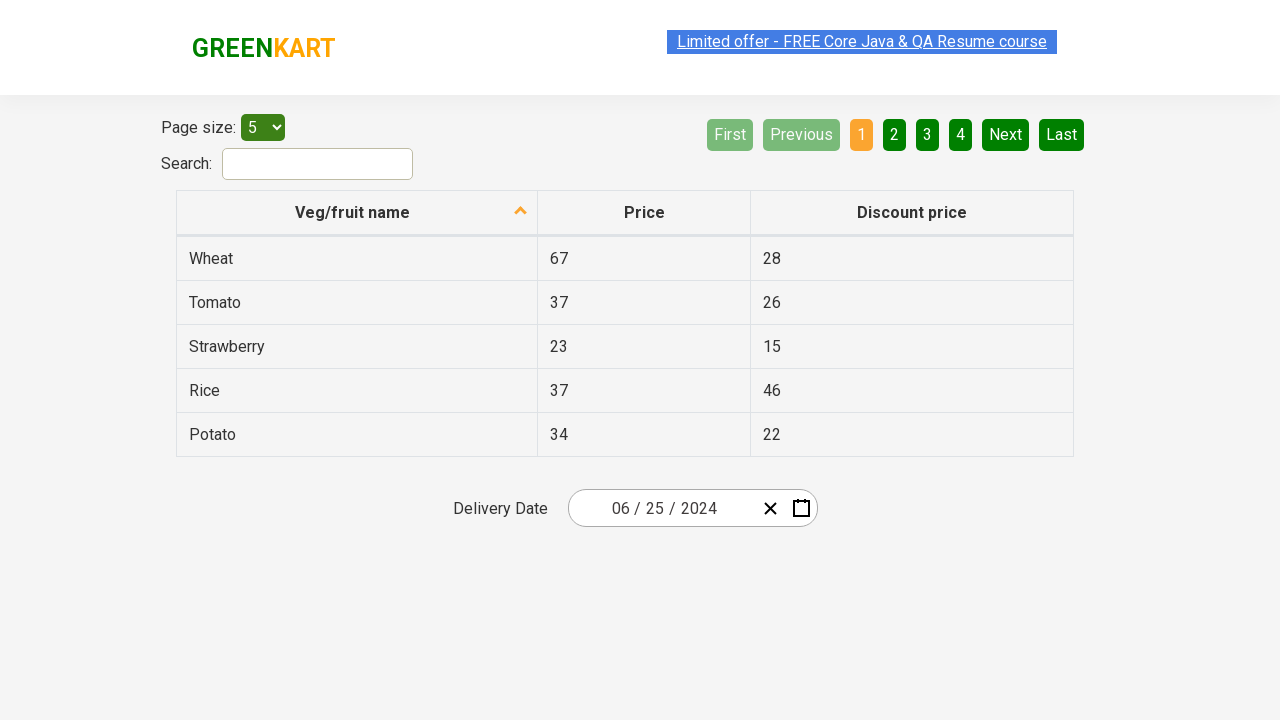

Verified date input field 2 contains value '2024'
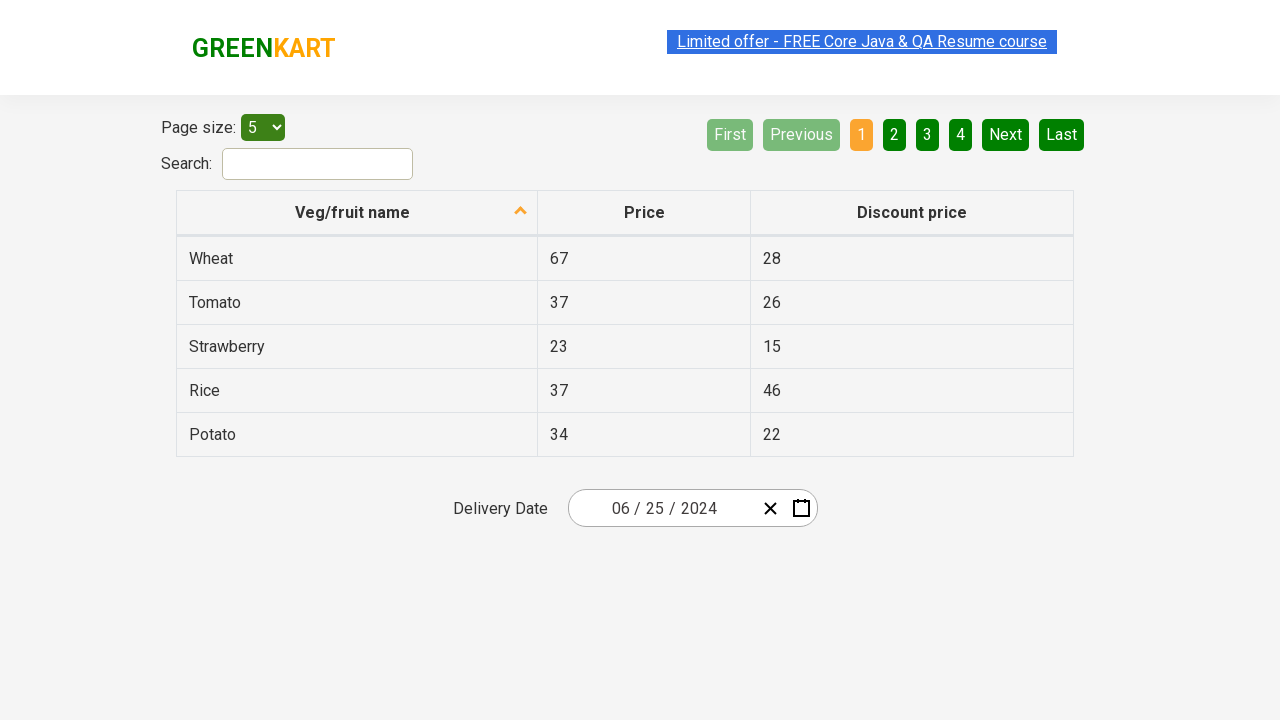

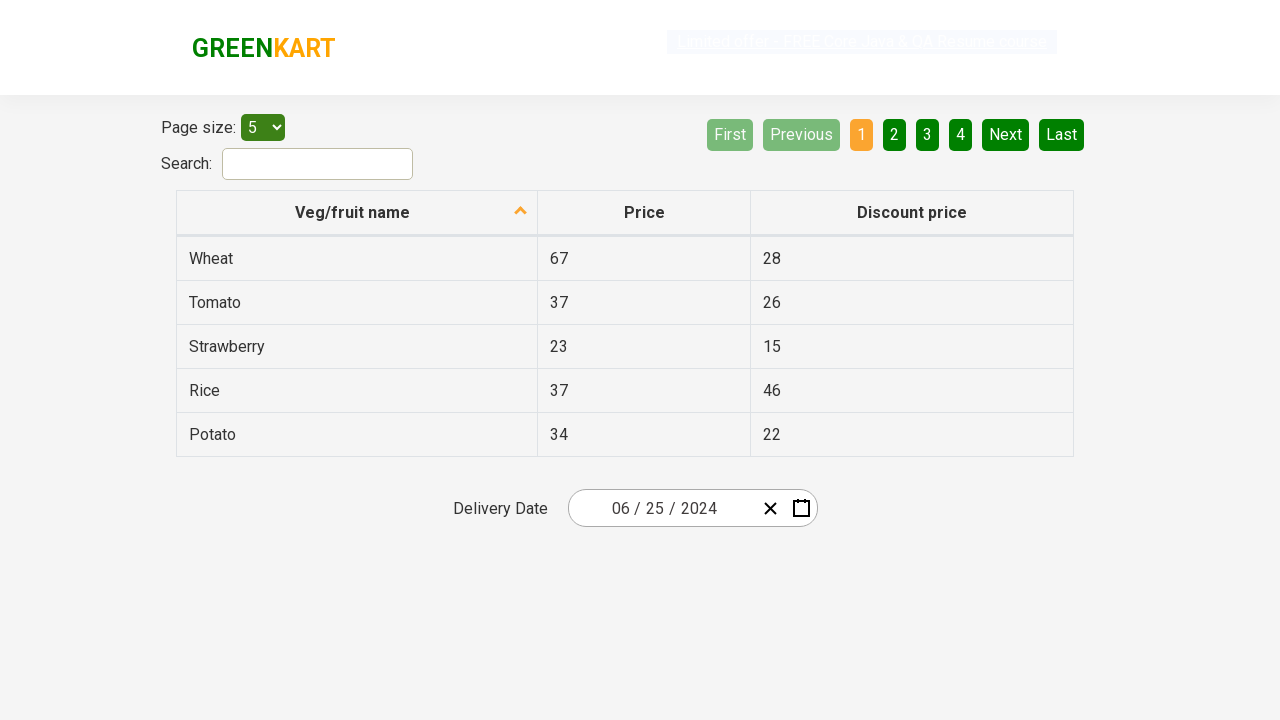